Fills out a form with username, email, and address, then submits it

Starting URL: https://demoqa.com/text-box

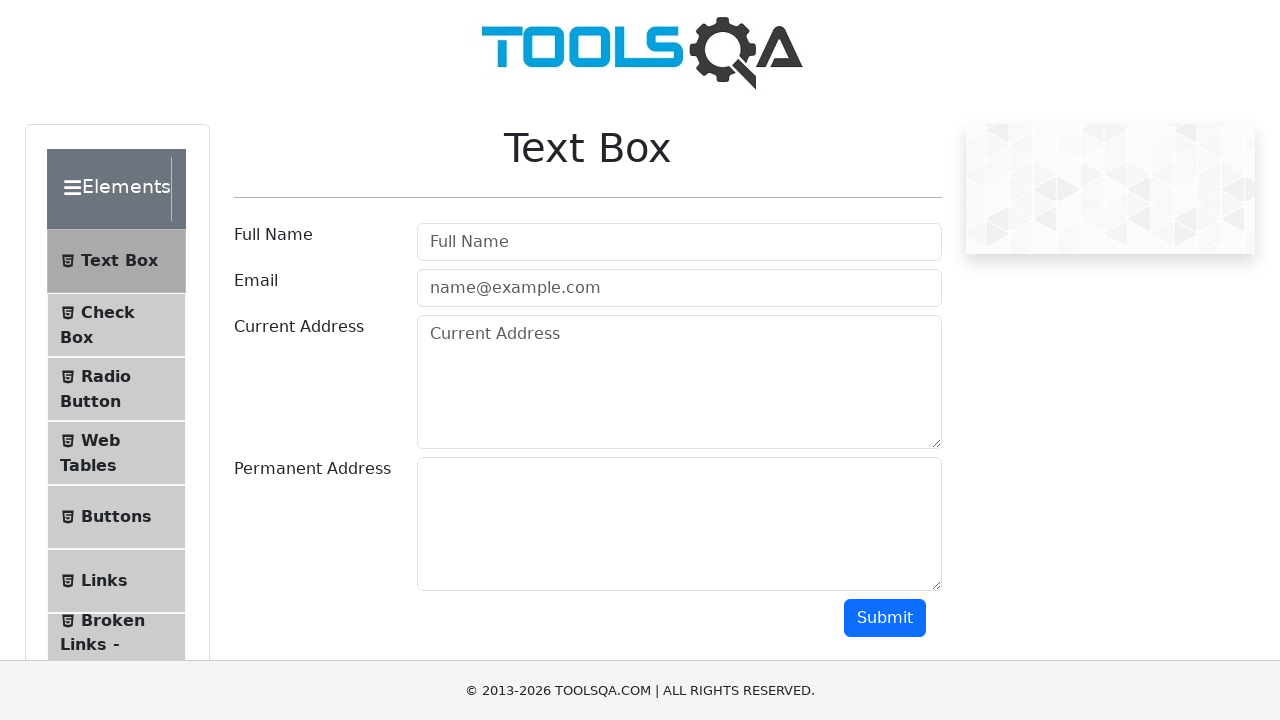

Filled username field with 'Helal' on #userName
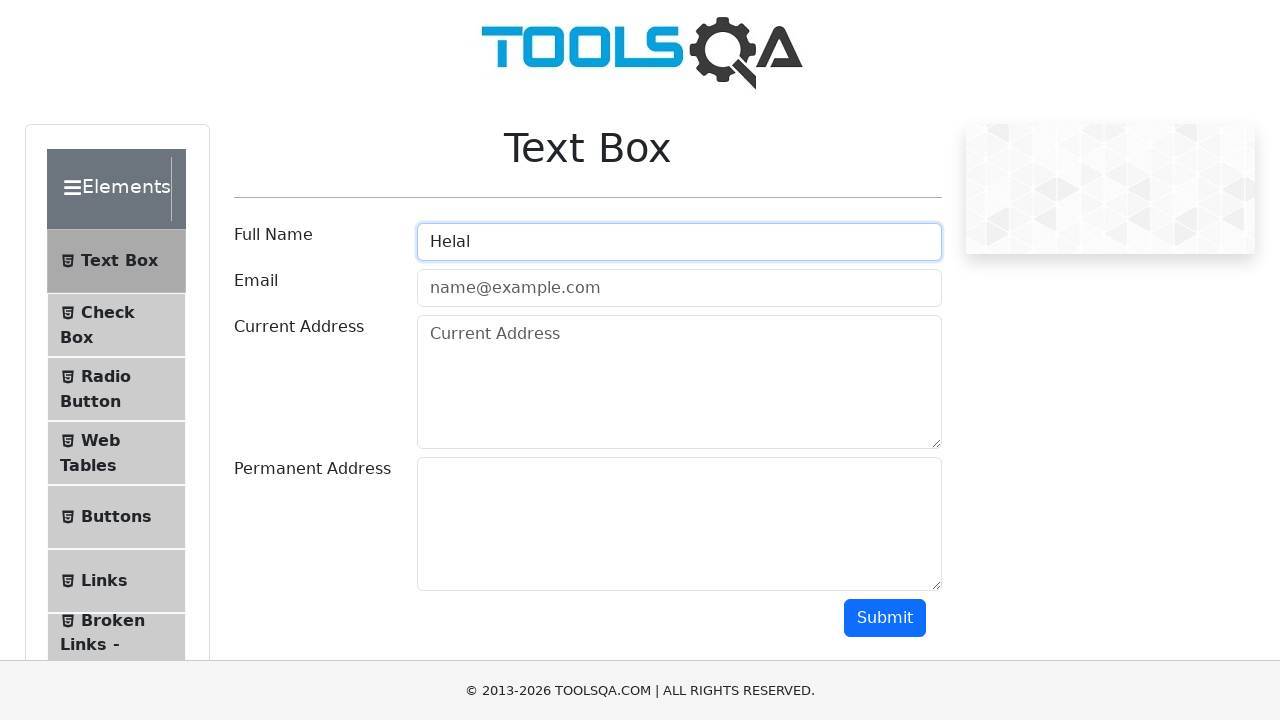

Filled email field with 'Helal@gmail.com' on #userEmail
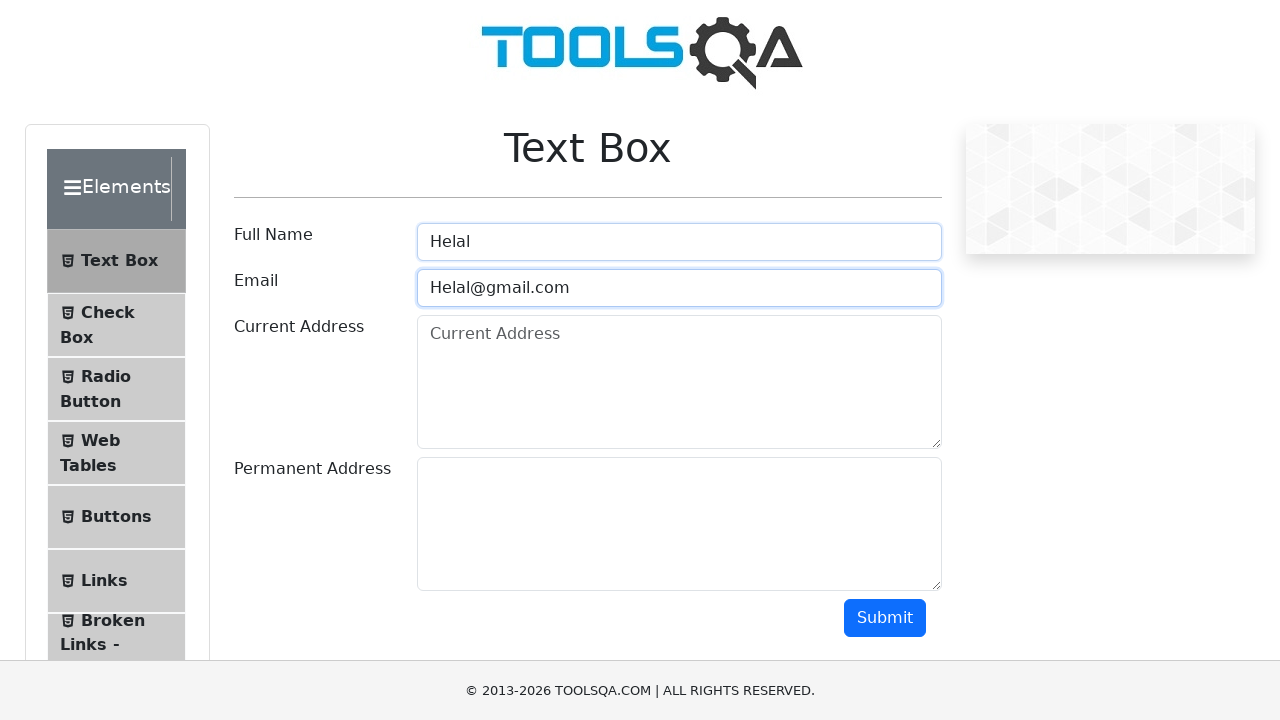

Filled current address field with '8/218 mirpur' on #currentAddress
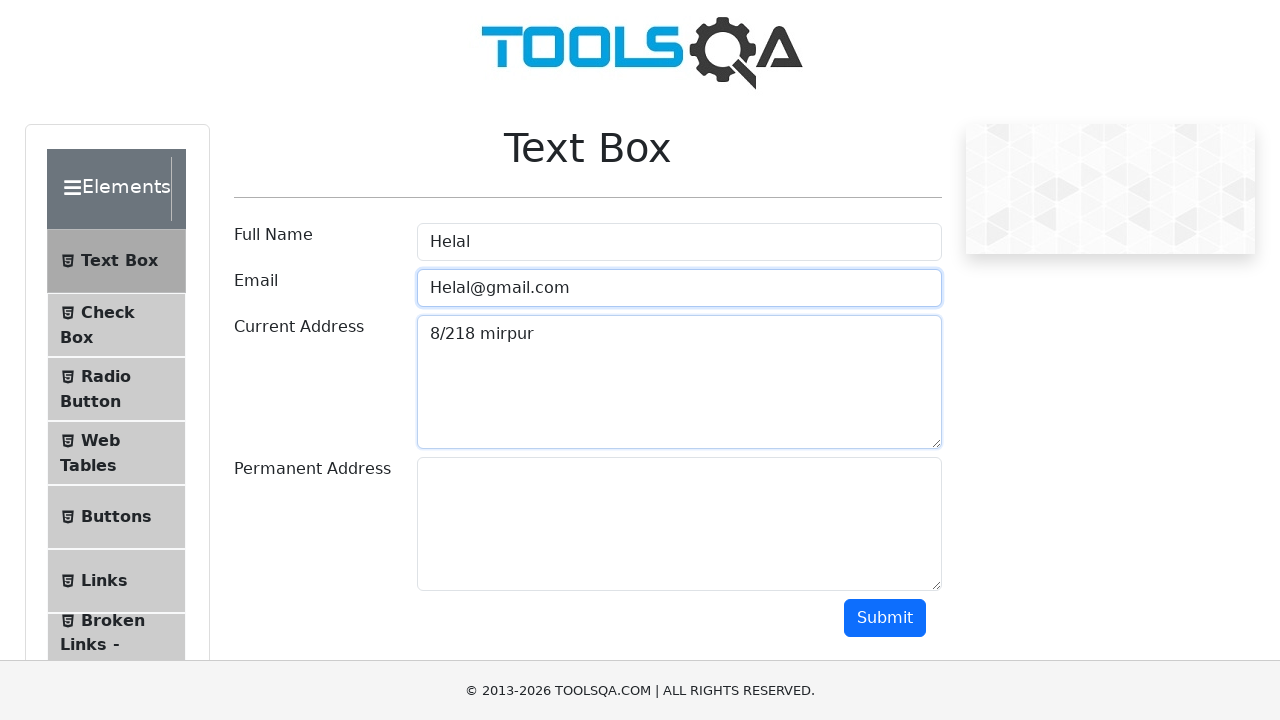

Scrolled down by 600 pixels
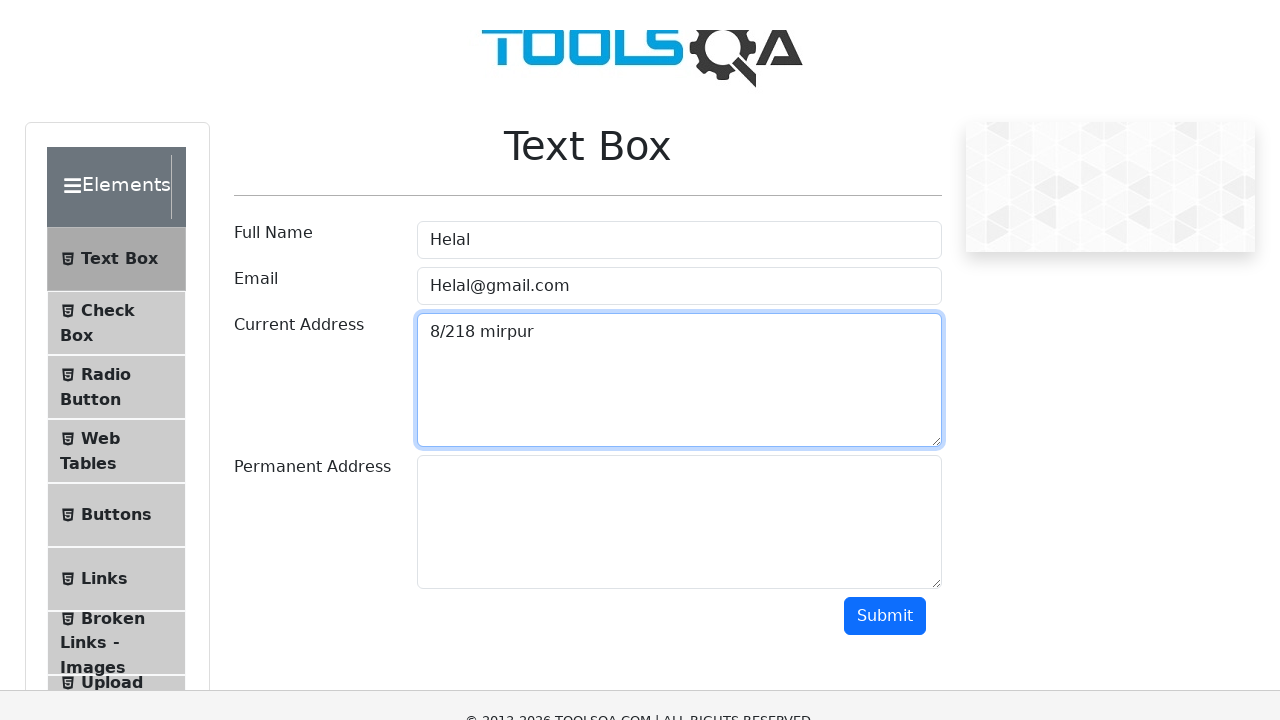

Clicked submit button to submit the form at (885, 18) on #submit
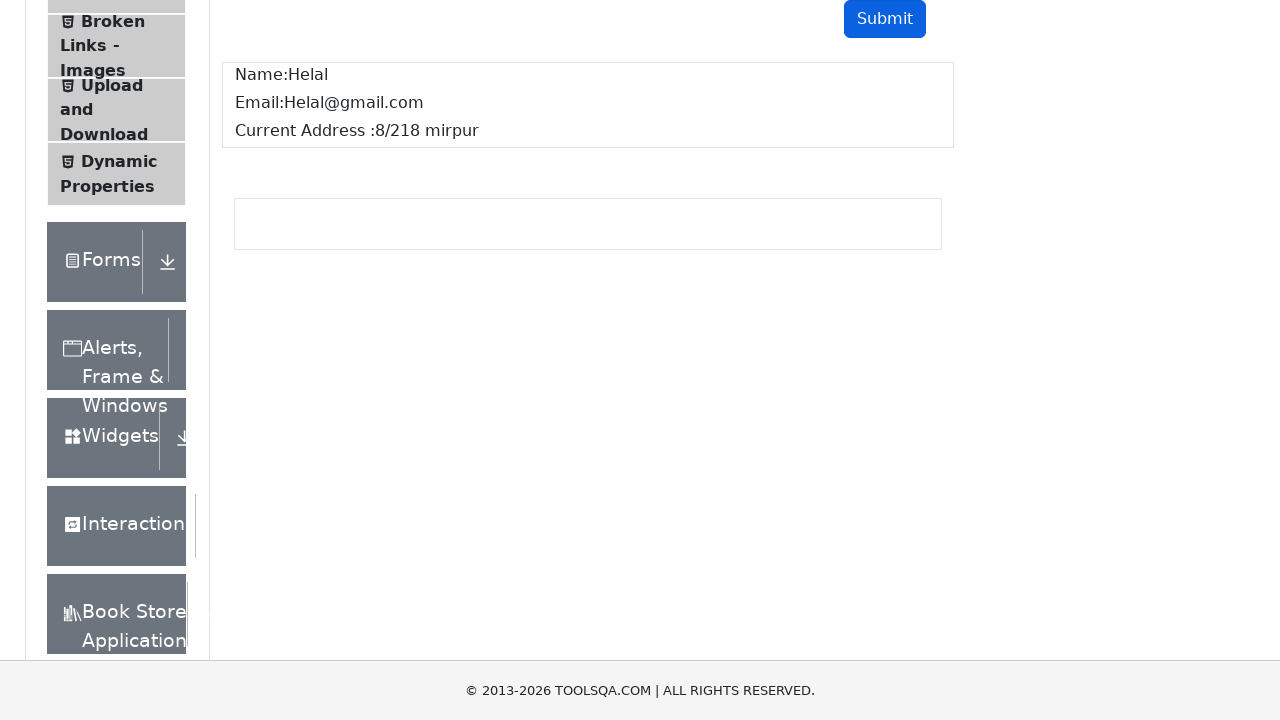

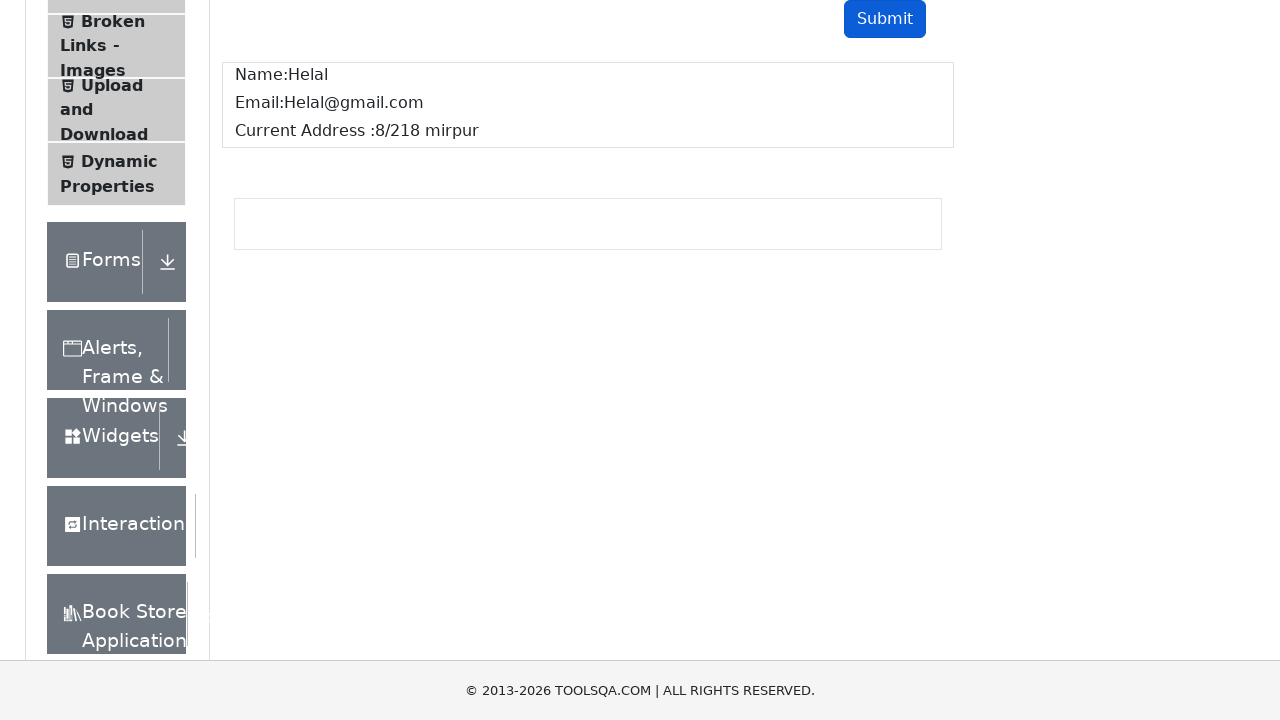